Tests a simple form submission by filling in first name, last name, email, and contact number fields, then clicking submit and verifying the success alert message.

Starting URL: https://v1.training-support.net/selenium/simple-form

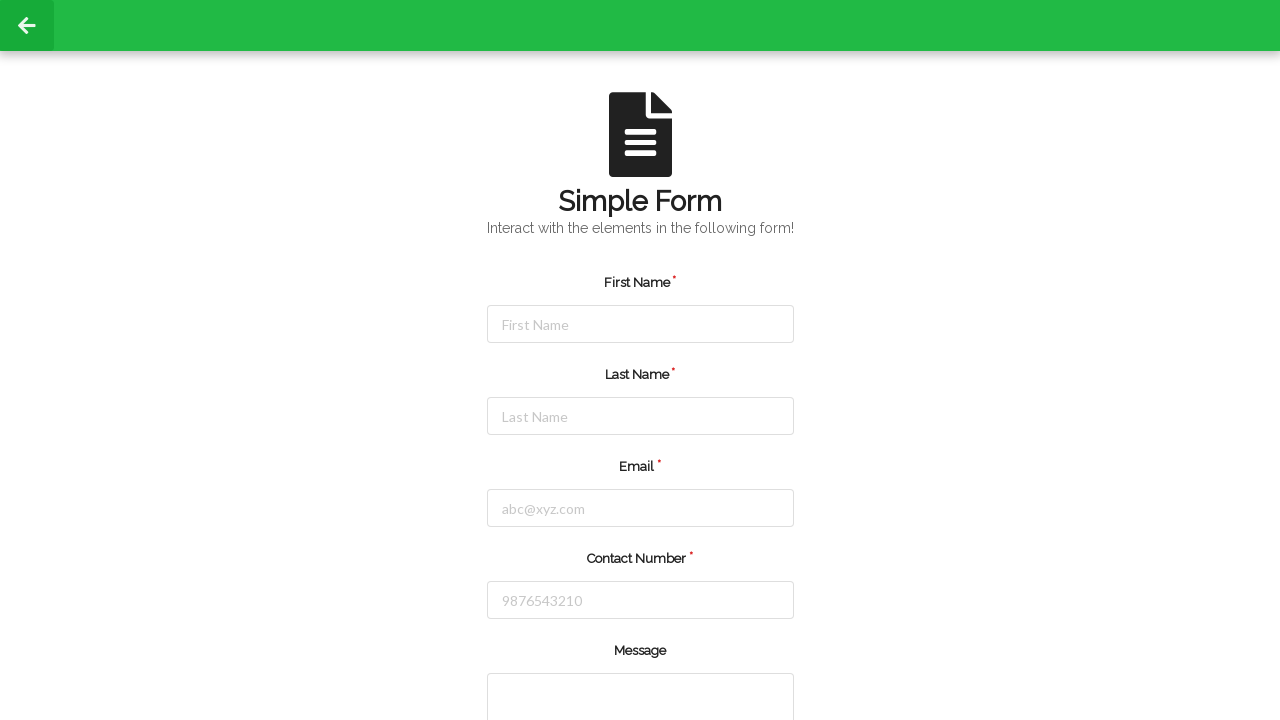

Navigated to simple form page
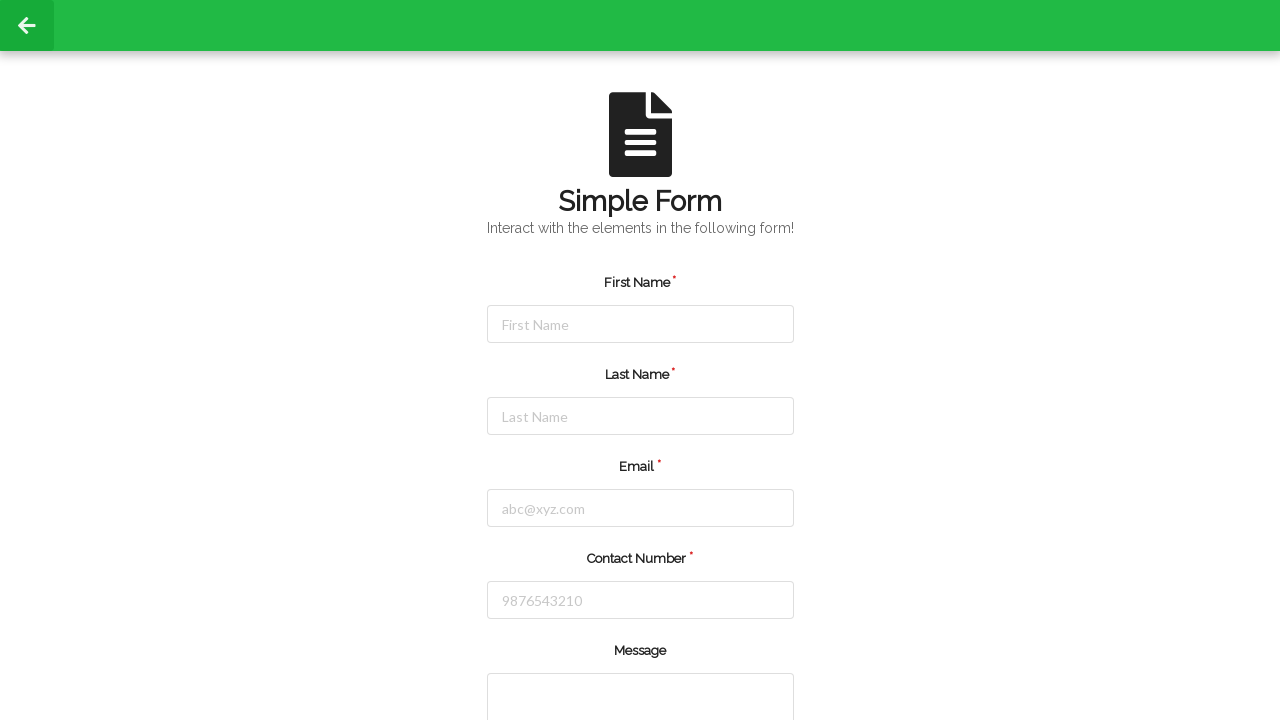

Filled first name field with 'Emily' on #firstName
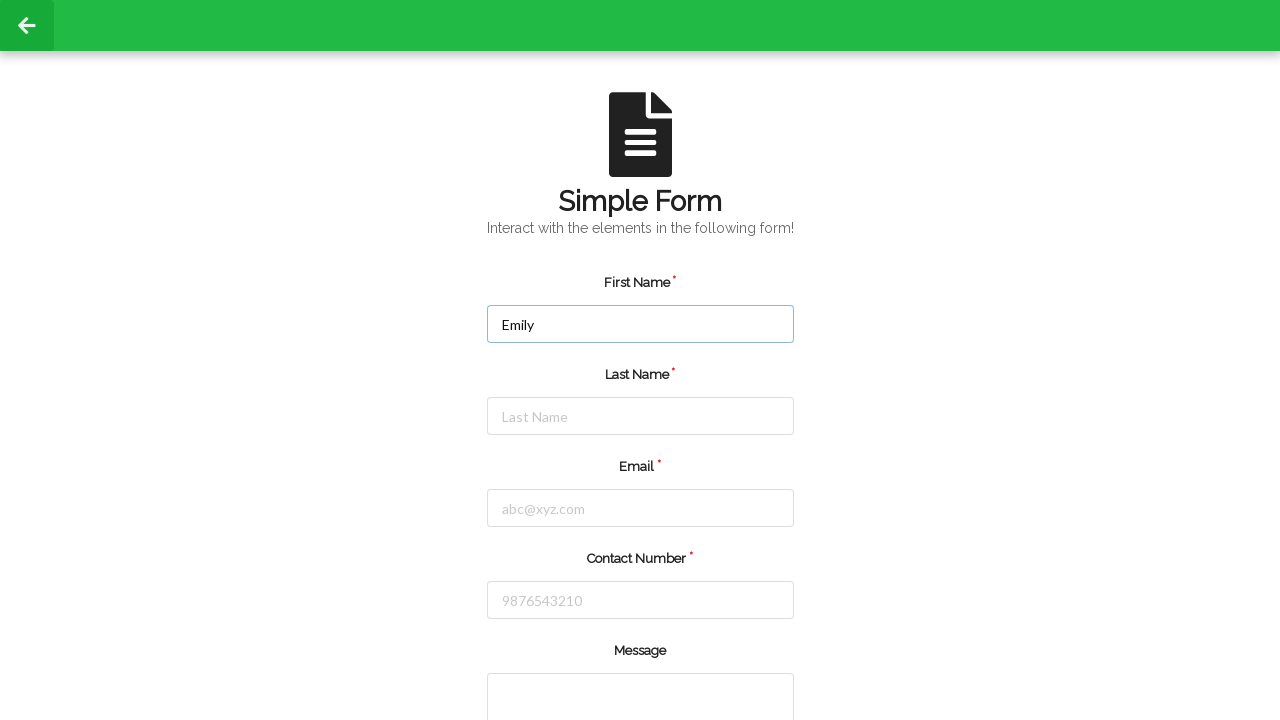

Filled last name field with 'Thompson' on #lastName
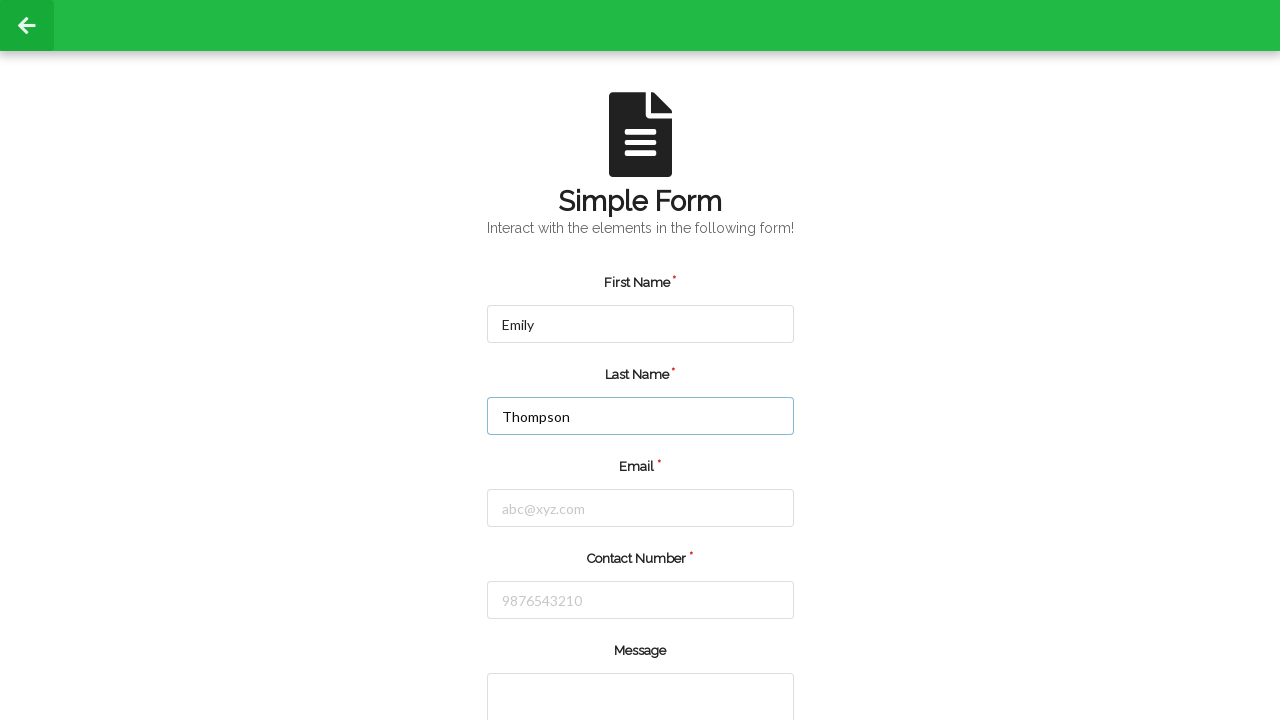

Filled email field with 'emily.thompson@example.com' on #email
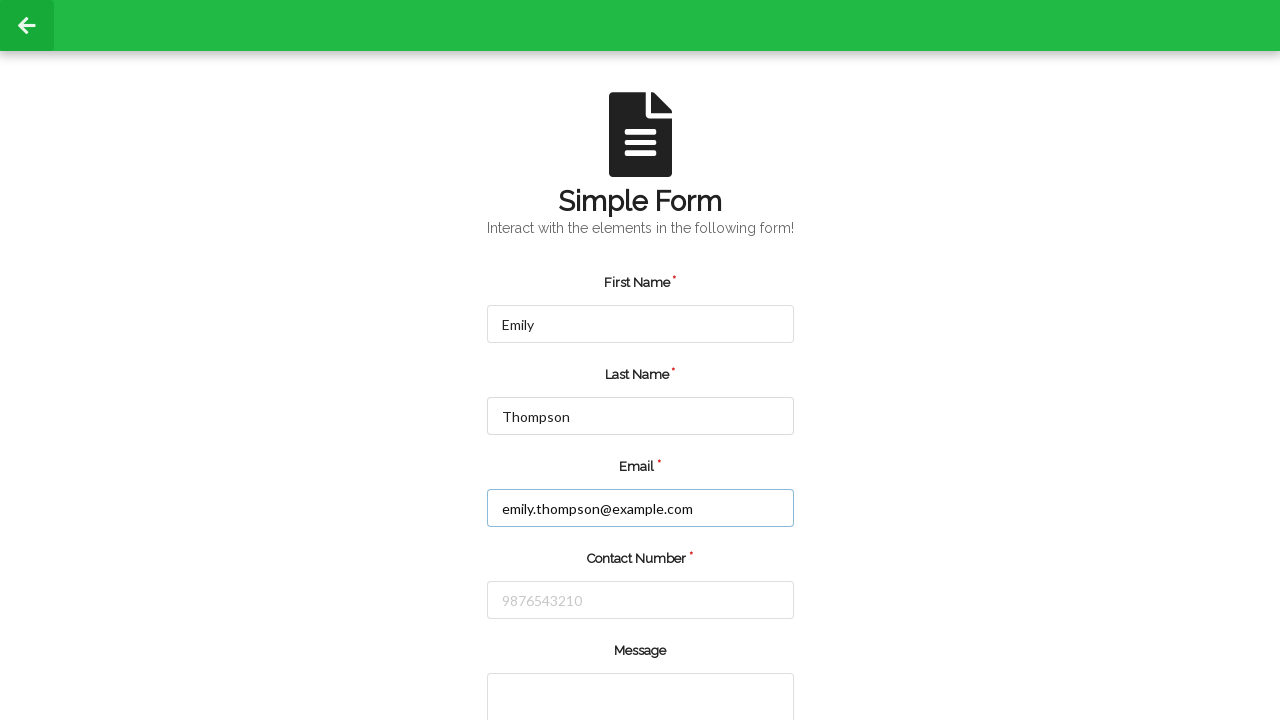

Filled contact number field with '5551234567' on #number
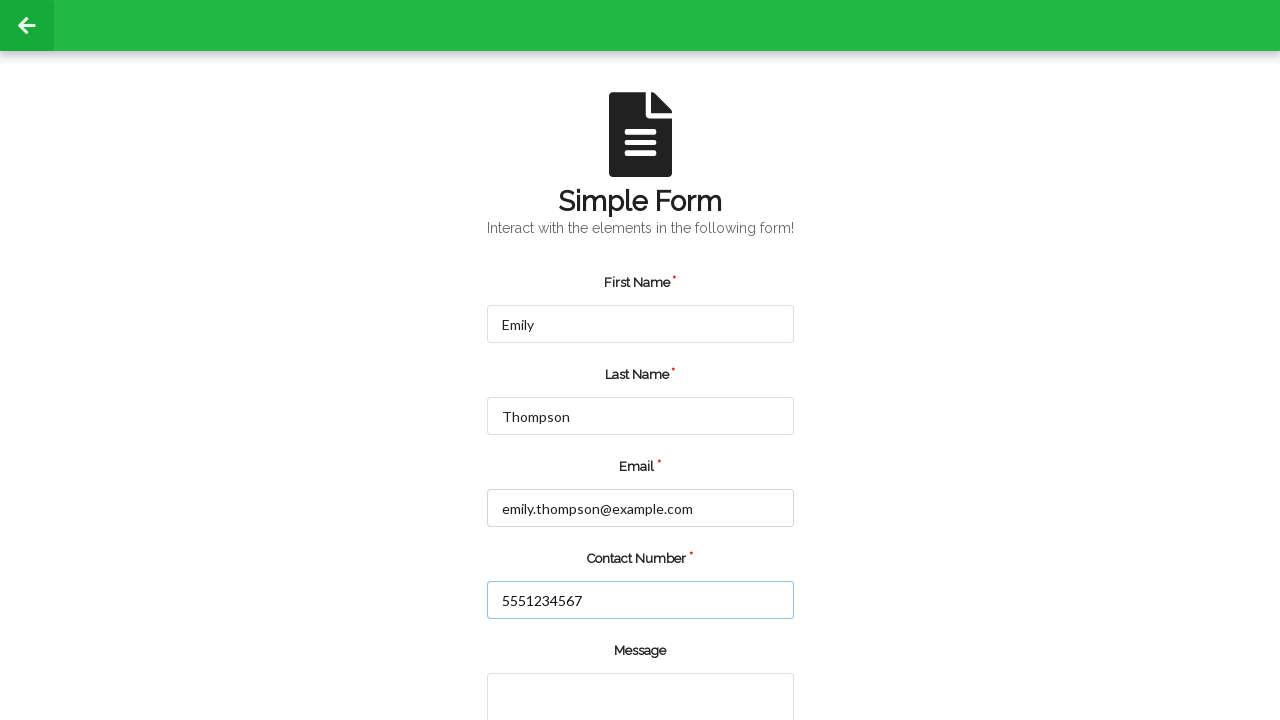

Clicked submit button to submit form at (558, 660) on input[type='submit']
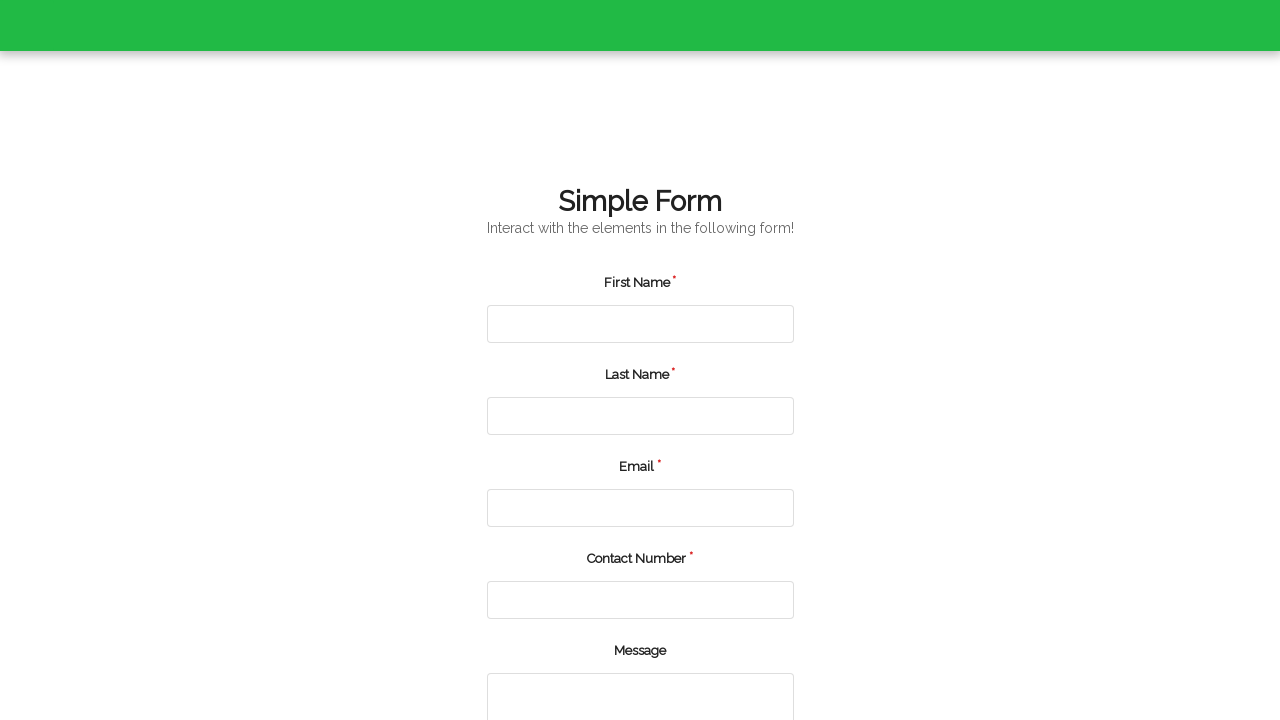

Accepted success alert dialog
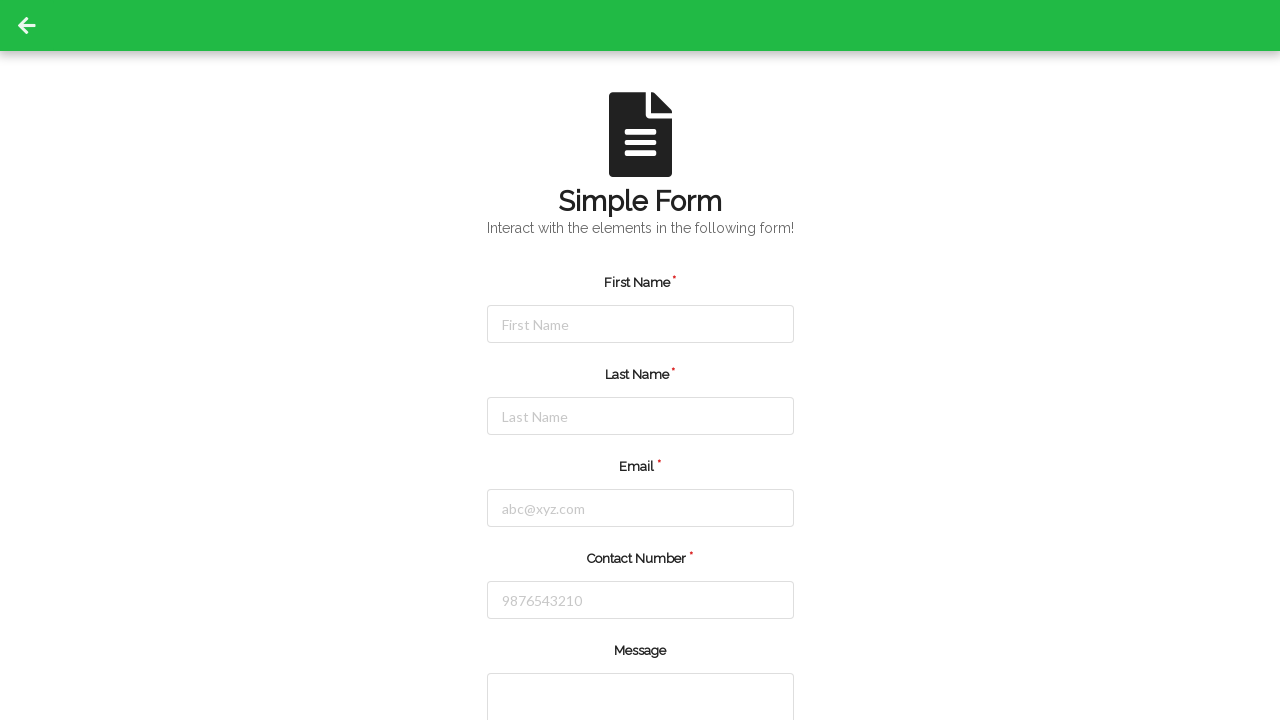

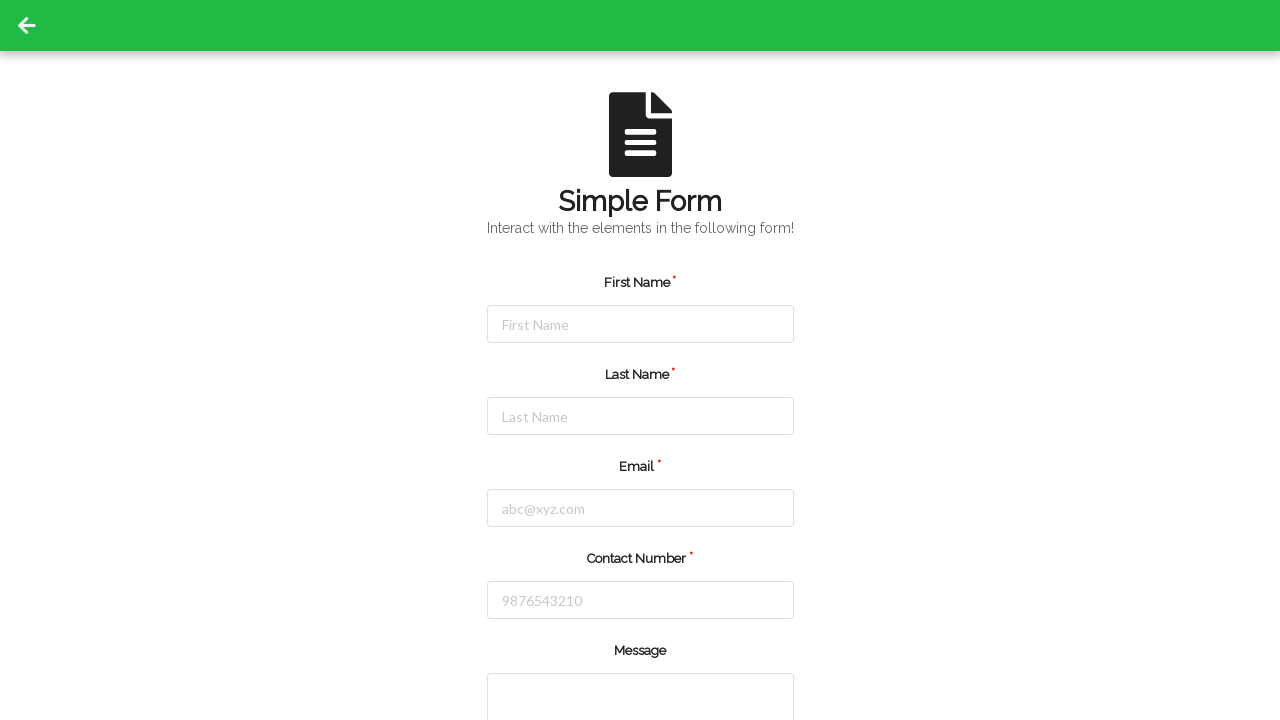